Tests a date picker with dropdown navigation by clicking the date input, selecting April from month dropdown, 2029 from year dropdown, and clicking date 20.

Starting URL: https://demoapps.qspiders.com/ui/datePick/datedropdown?sublist=1

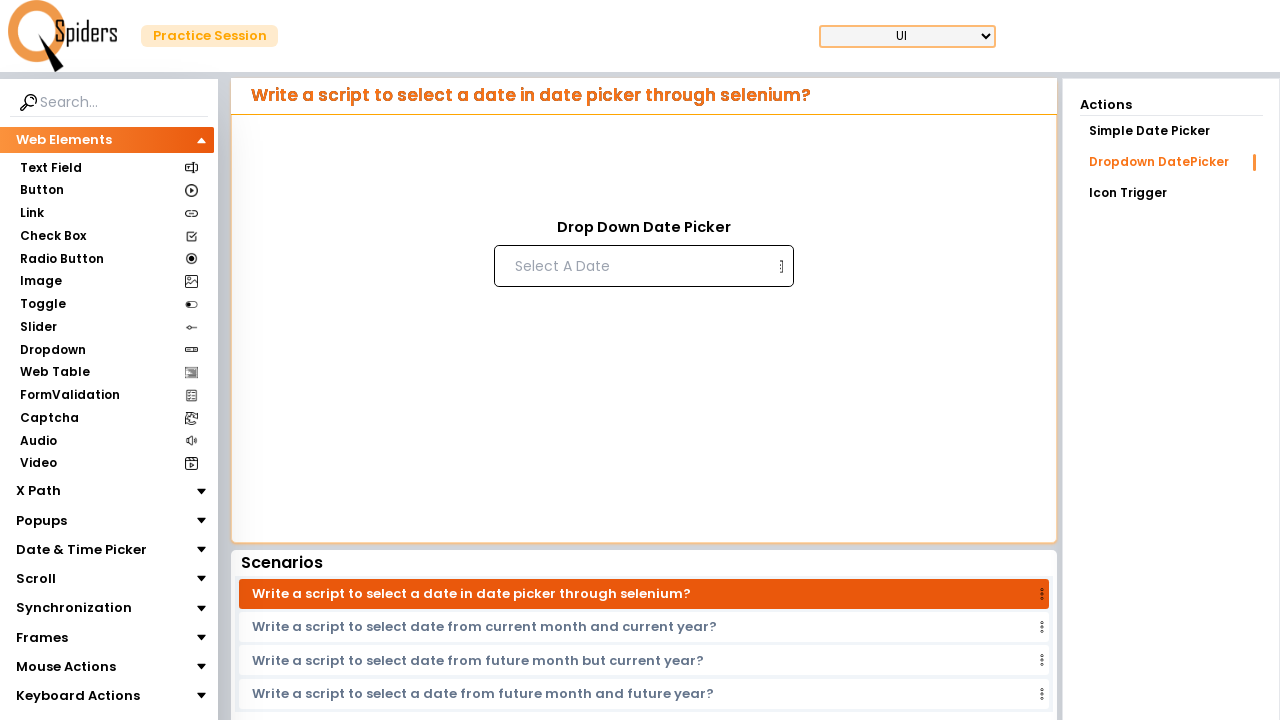

Clicked on date input field at (642, 266) on xpath=//input[@placeholder='Select A Date']
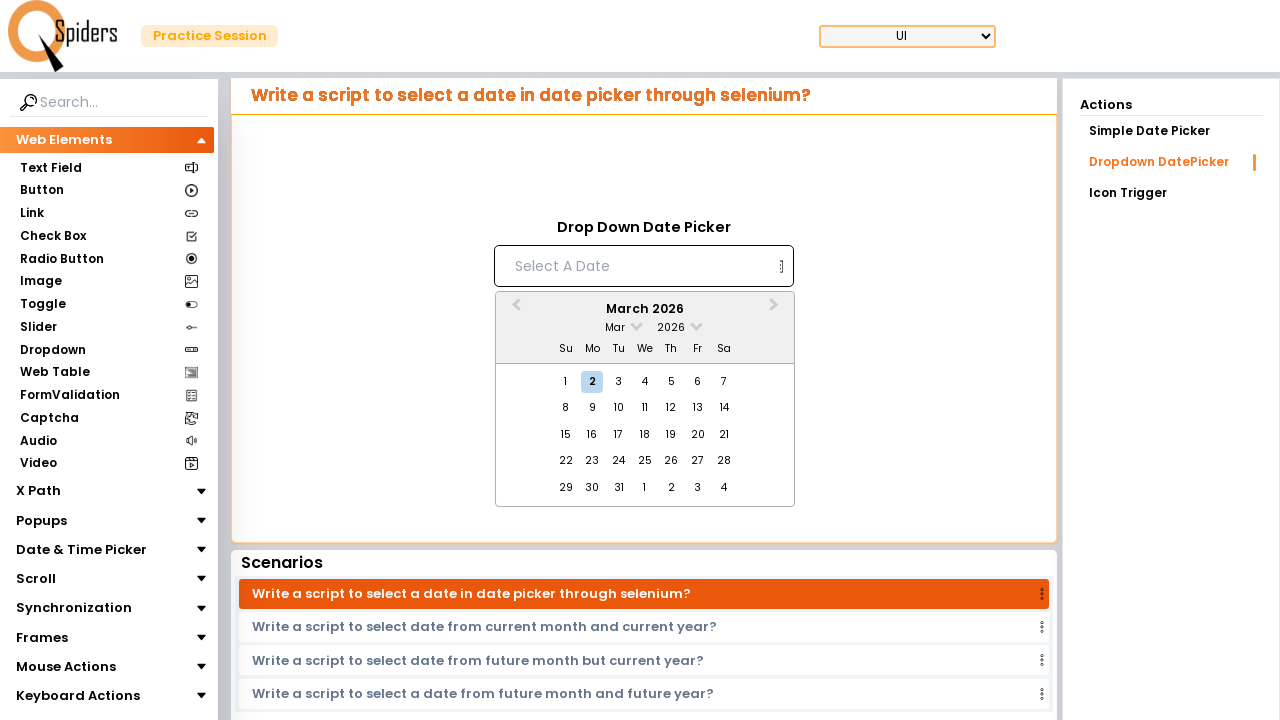

Clicked month dropdown arrow at (636, 324) on xpath=//span[@class='react-datepicker__month-read-view--down-arrow']
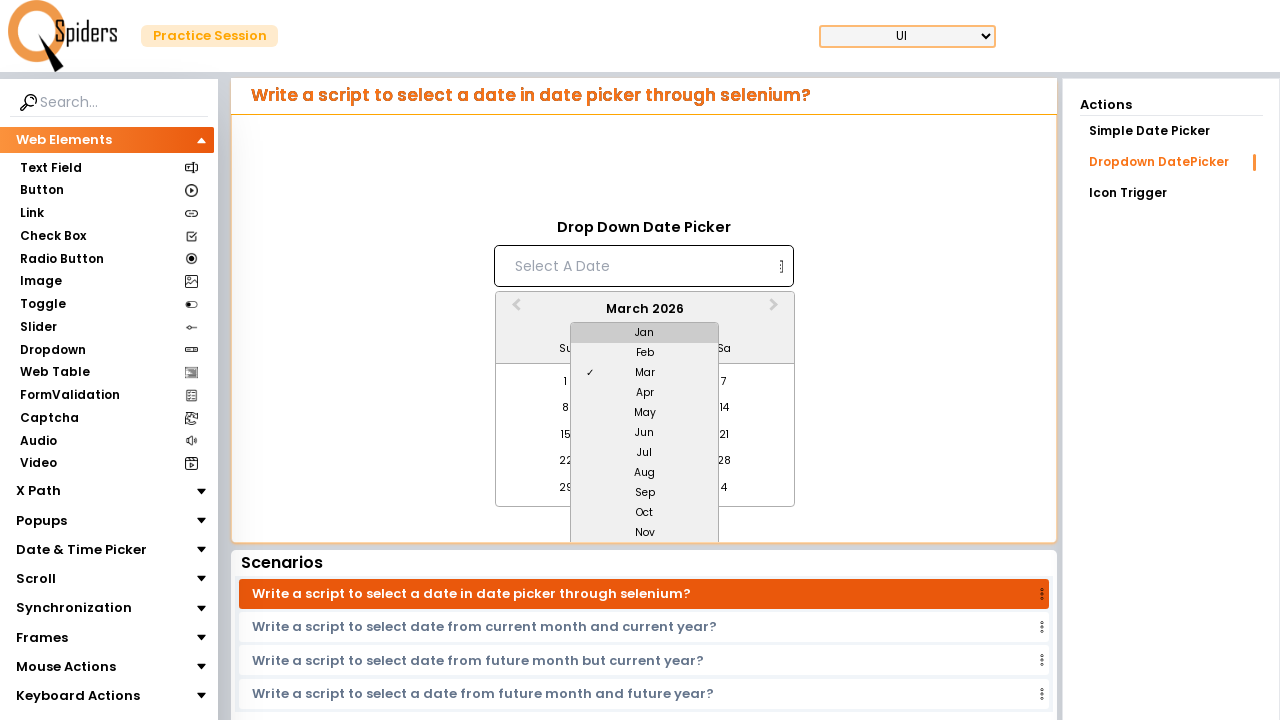

Selected April from month dropdown at (645, 393) on xpath=//div[.='Apr']
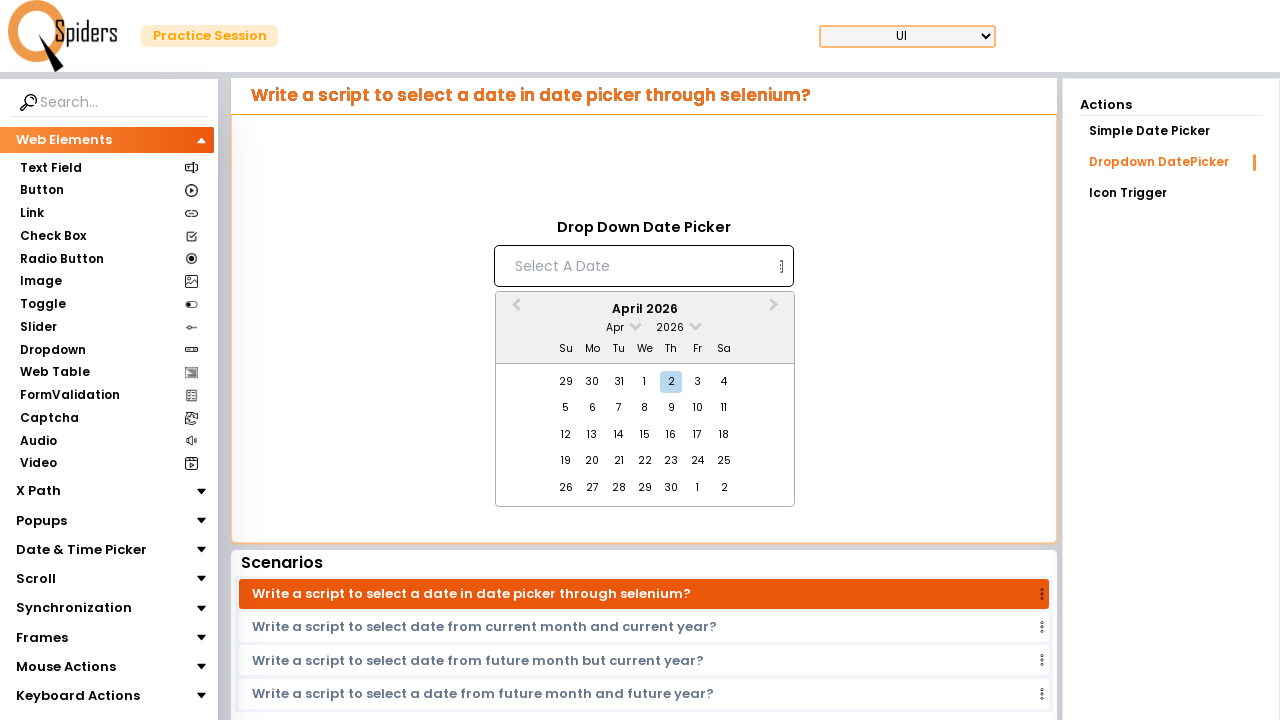

Clicked year dropdown arrow at (695, 324) on xpath=//span[@class='react-datepicker__year-read-view--down-arrow']
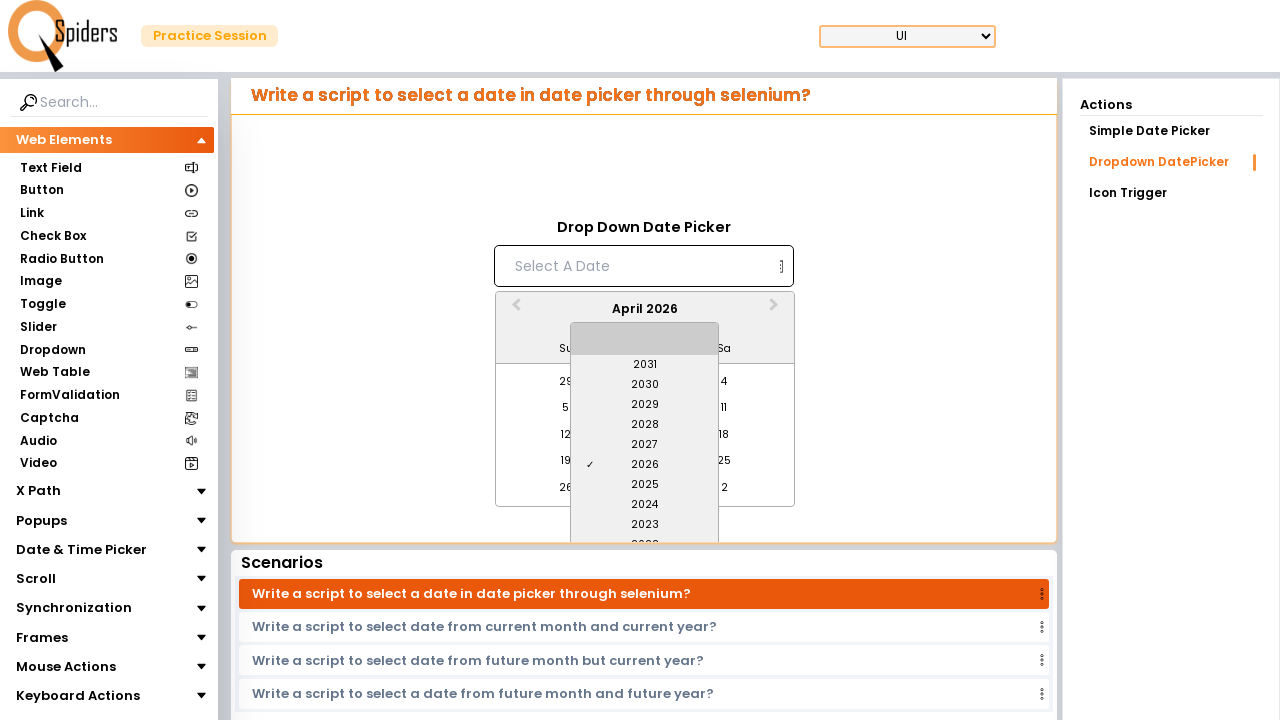

Selected 2029 from year dropdown at (645, 405) on xpath=//div[.='2029']
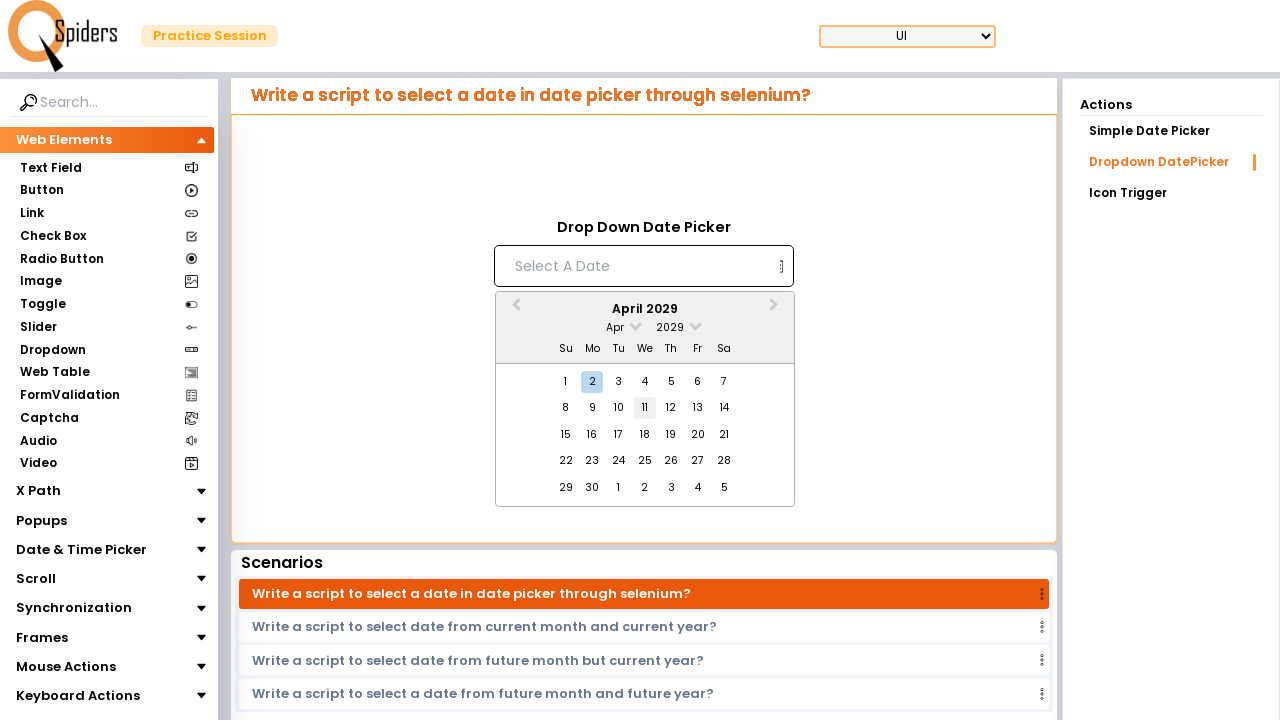

Clicked on date 20 at (698, 435) on xpath=//div[.='20']
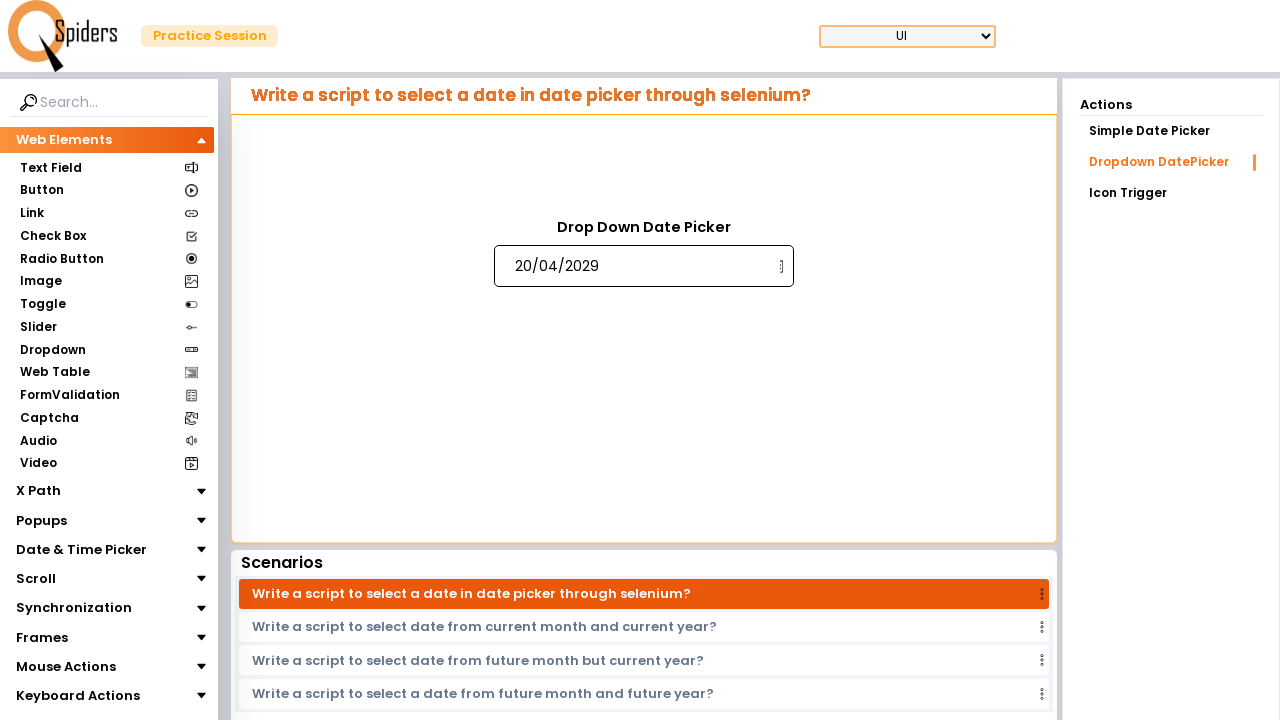

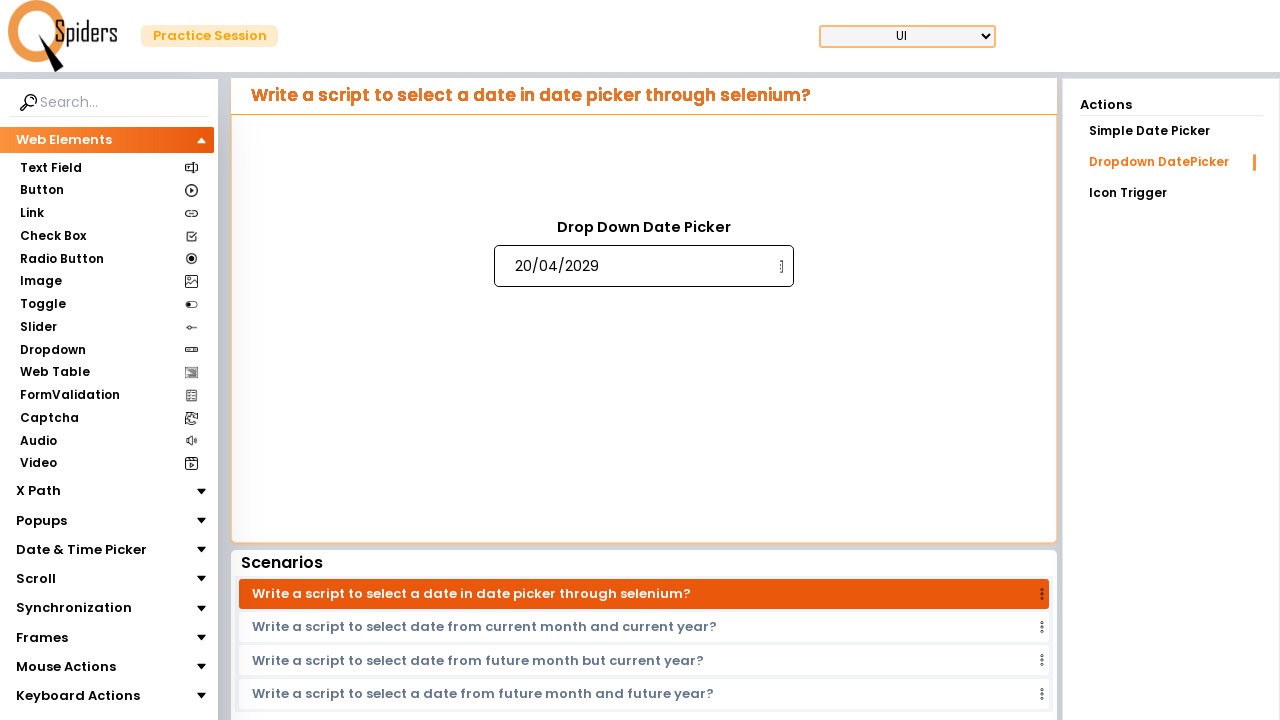